Tests that typing in the park name search field displays a suggestion dropdown with matching parks starting with the letter "J".

Starting URL: https://bcparks.ca/

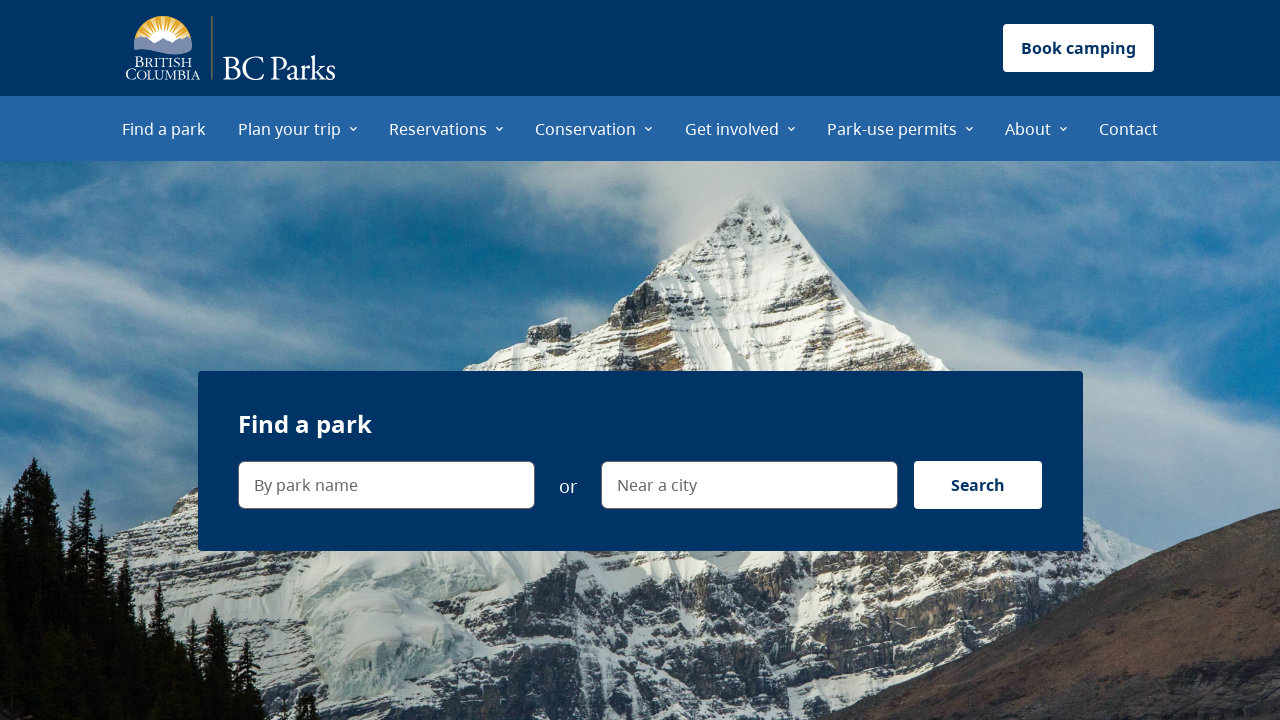

Clicked on 'Find a park' menu item at (164, 128) on internal:role=menuitem[name="Find a park"i]
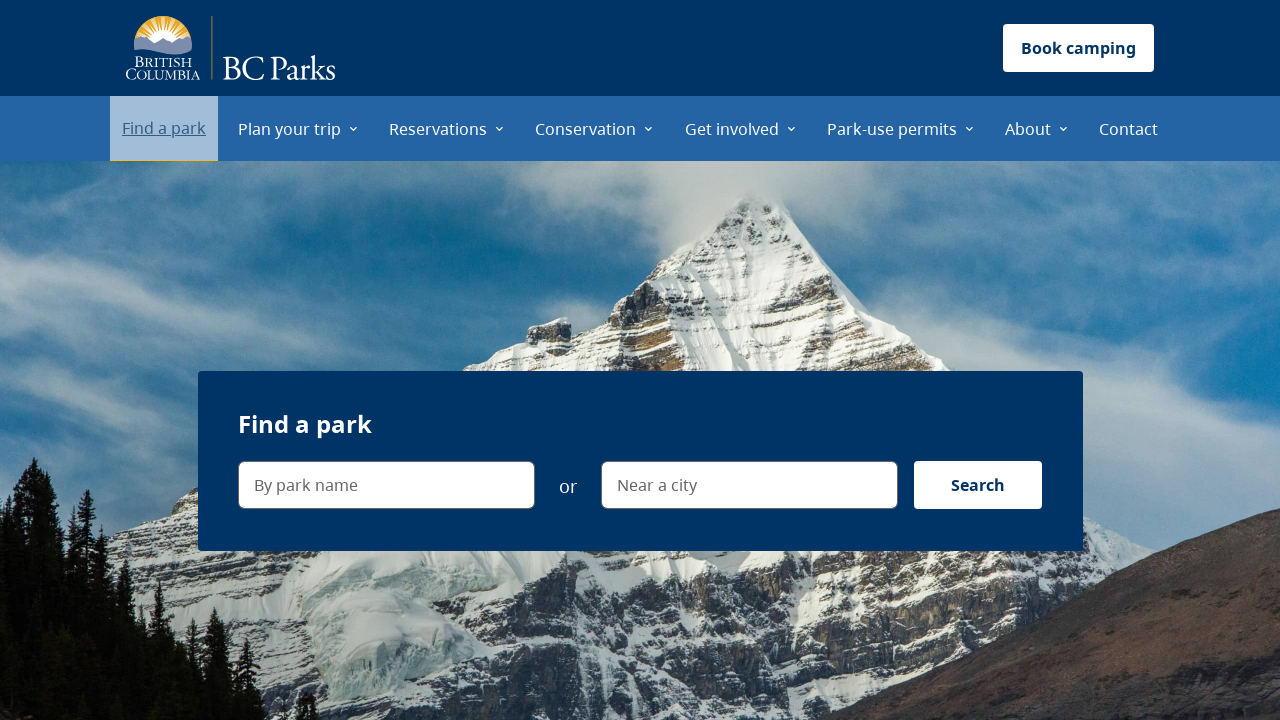

Page fully loaded (network idle)
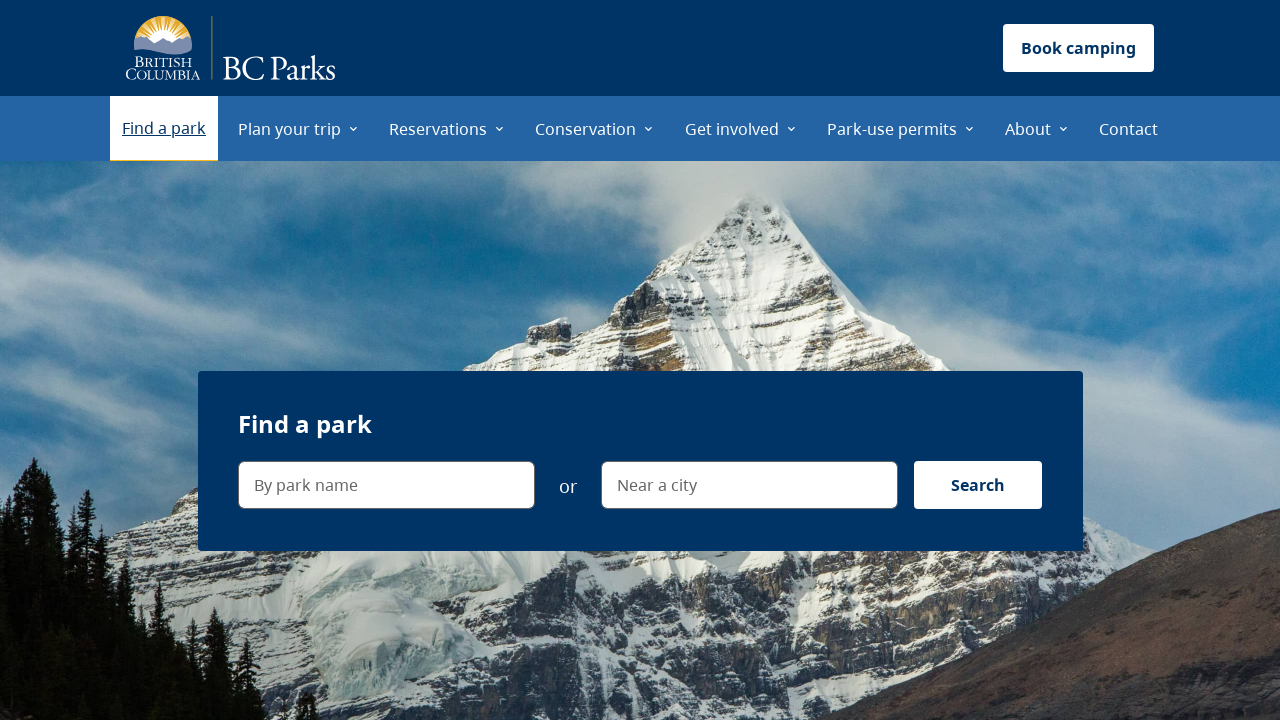

Filled park name search field with 'J' on internal:label="By park name"i
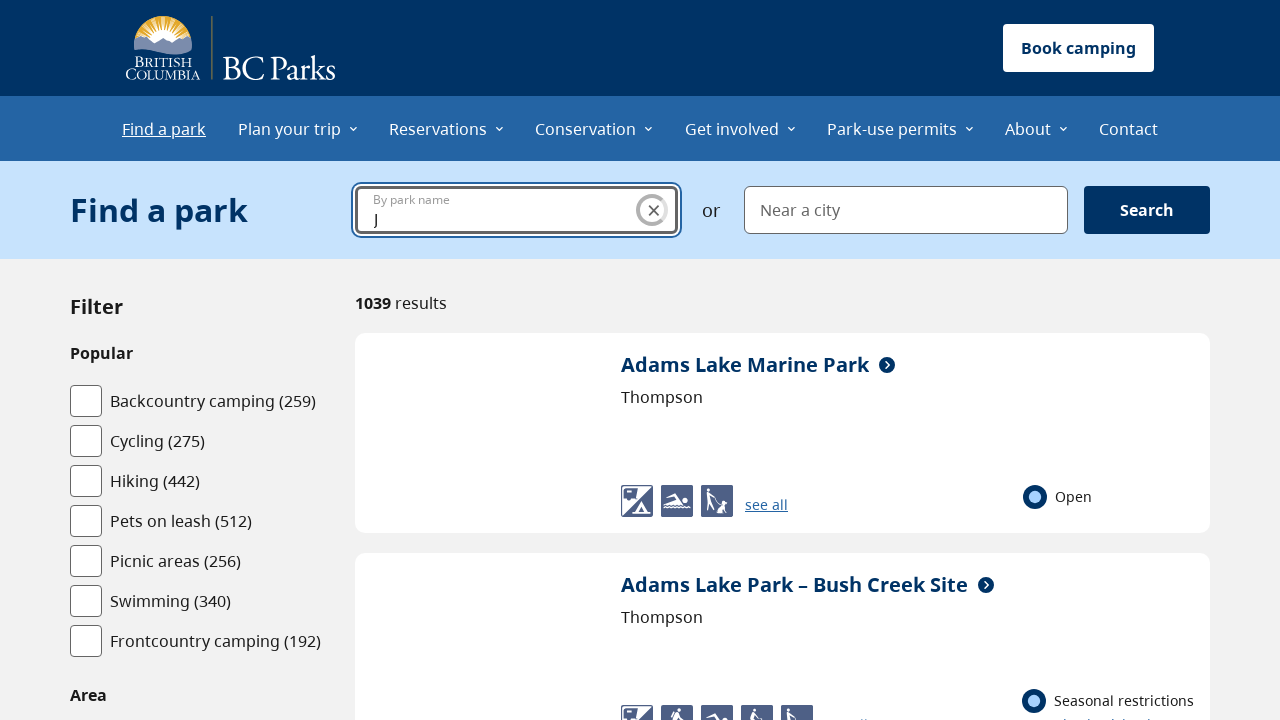

Suggestion dropdown with matching parks starting with 'J' is now visible
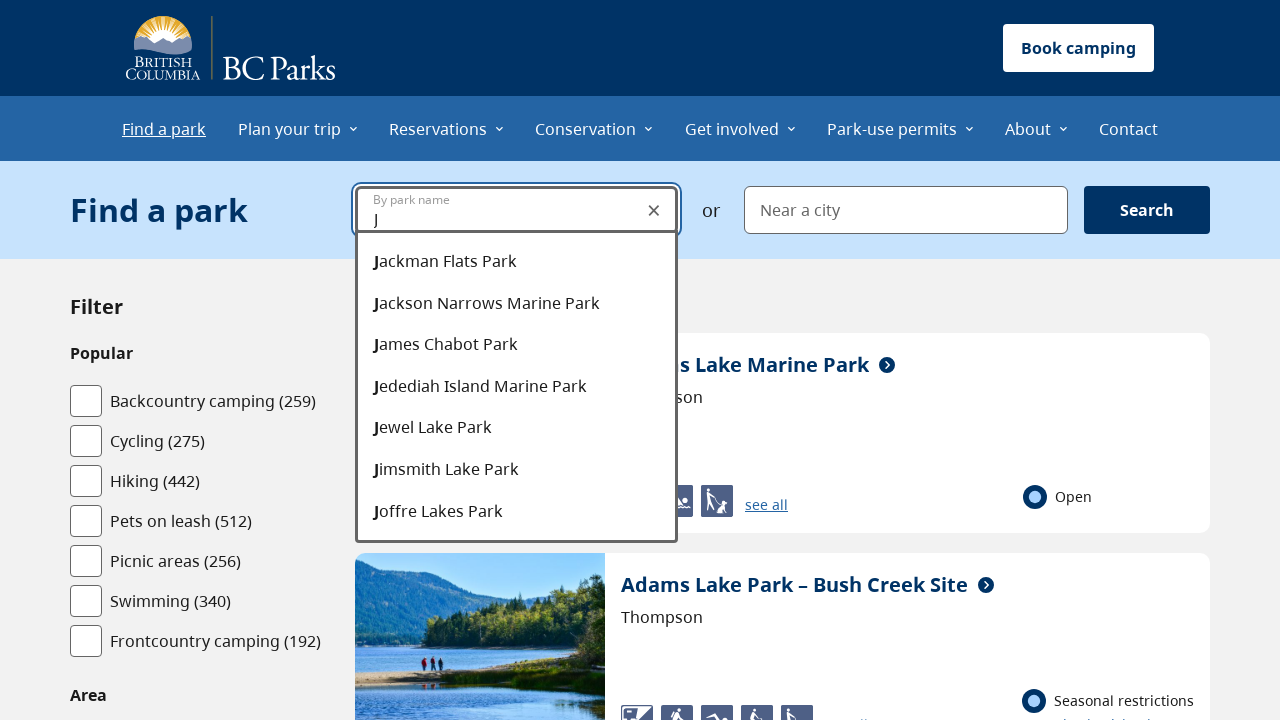

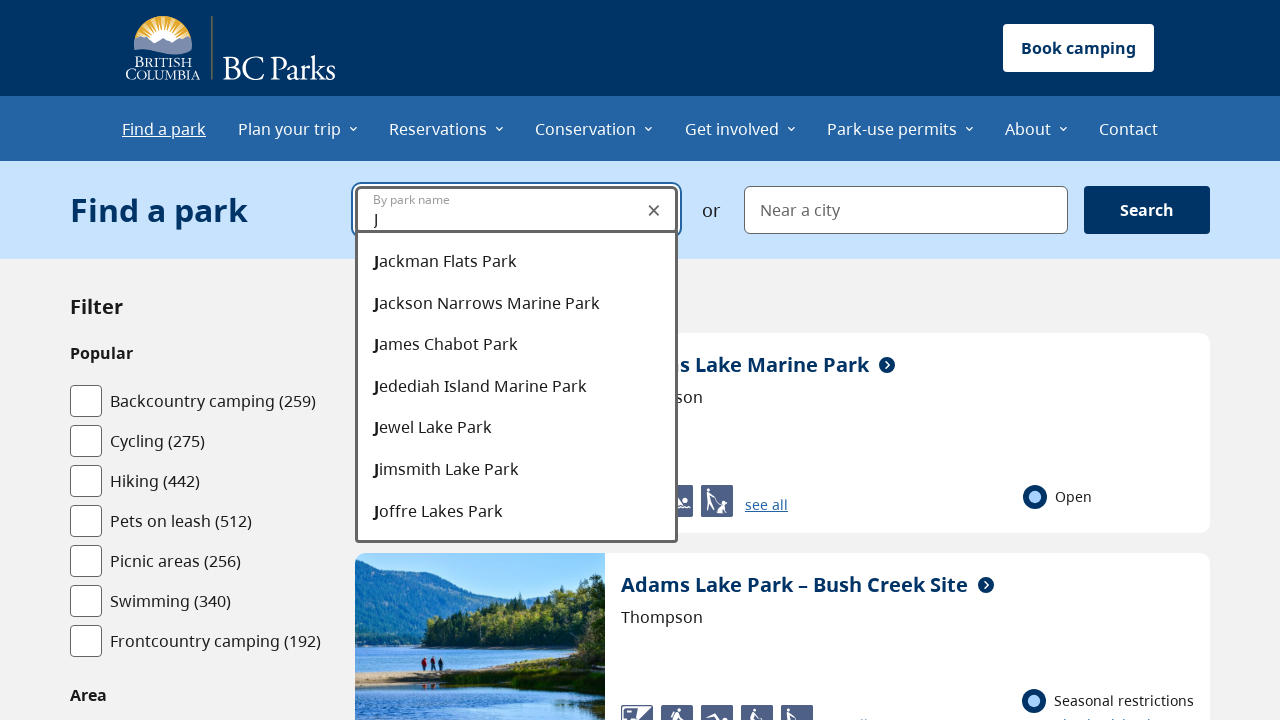